Clicks generate, reads tasks with letter hints, and selects matching options from dropdowns in a table

Starting URL: https://obstaclecourse.tricentis.com/Obstacles/14090

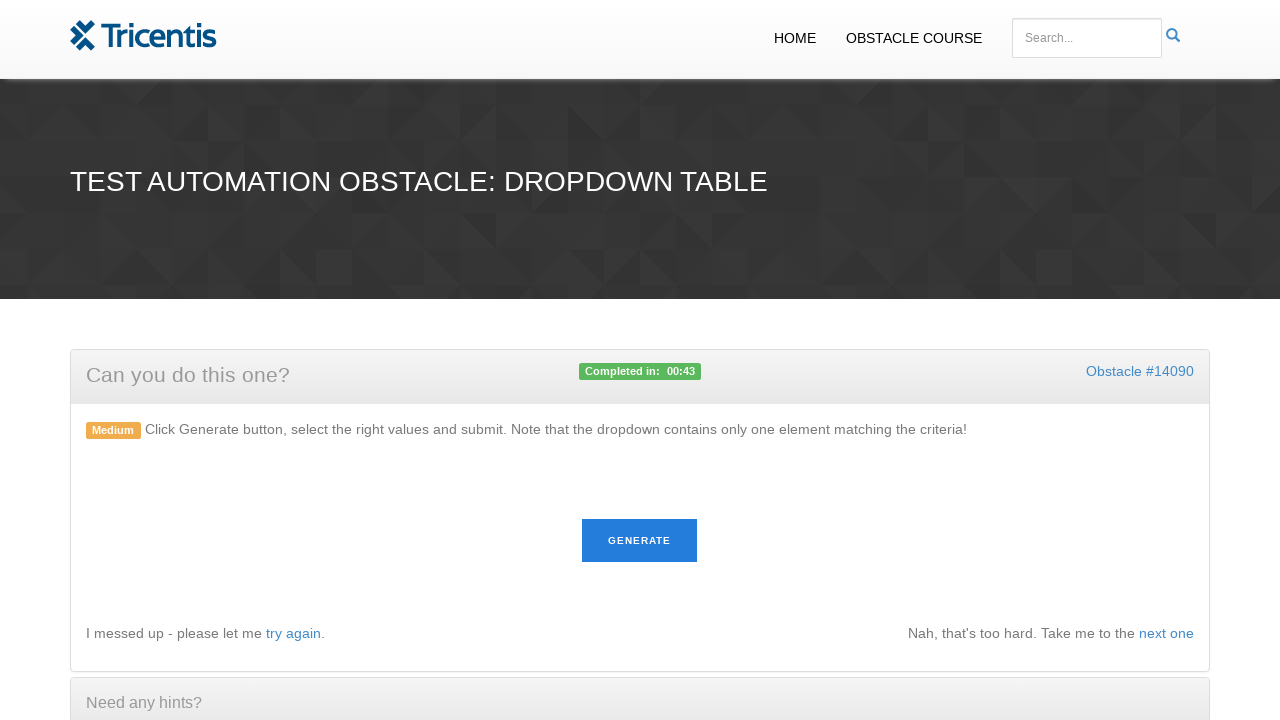

Clicked generate button at (640, 541) on #generate
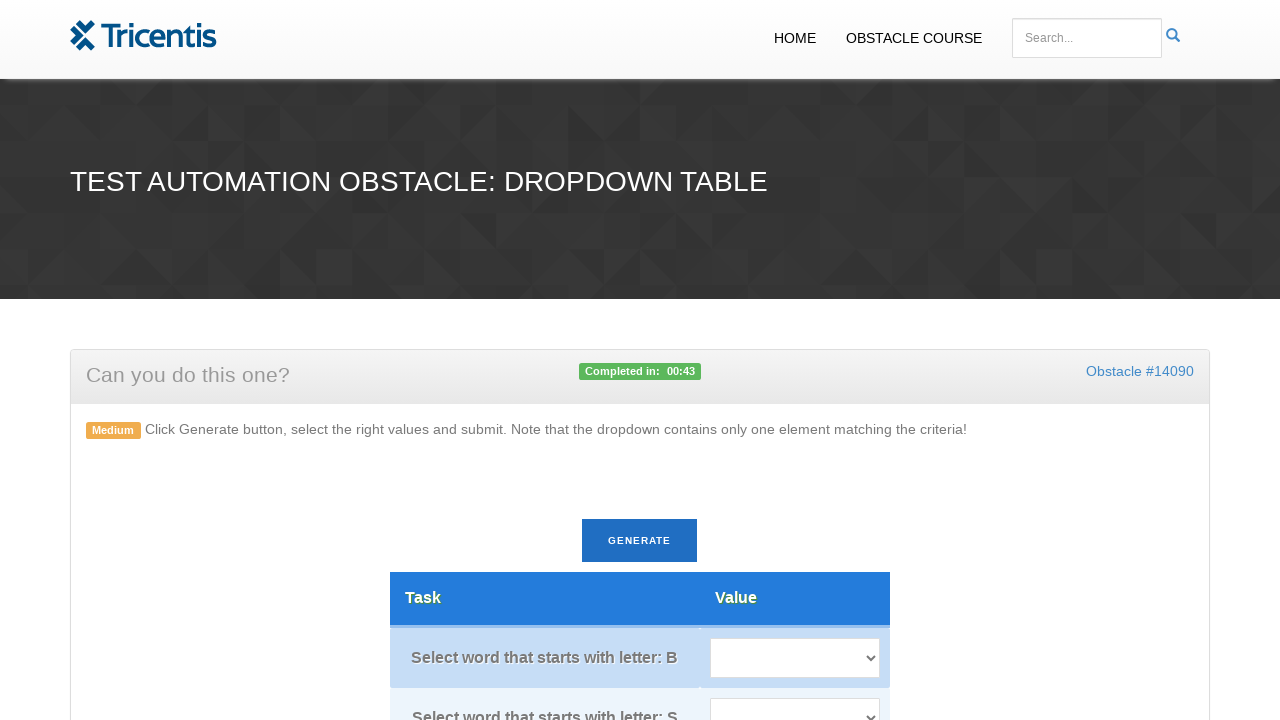

Retrieved all task elements from the table
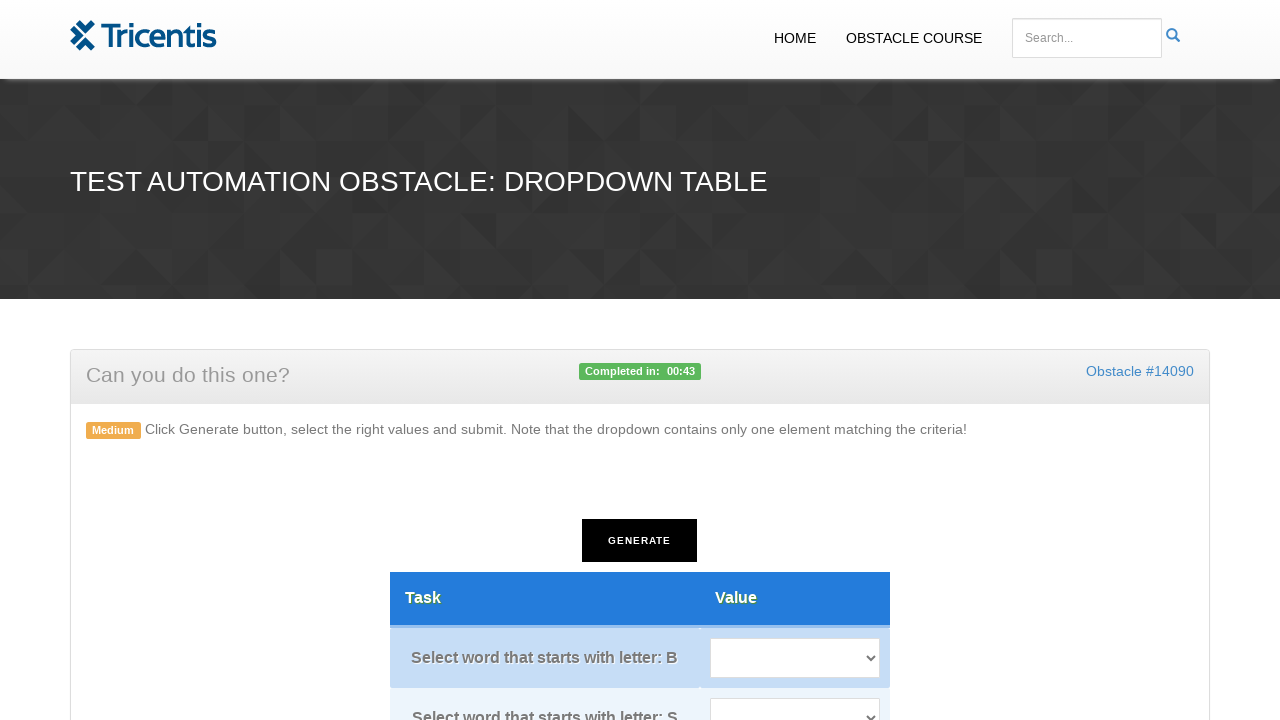

Retrieved all dropdown select elements from the table
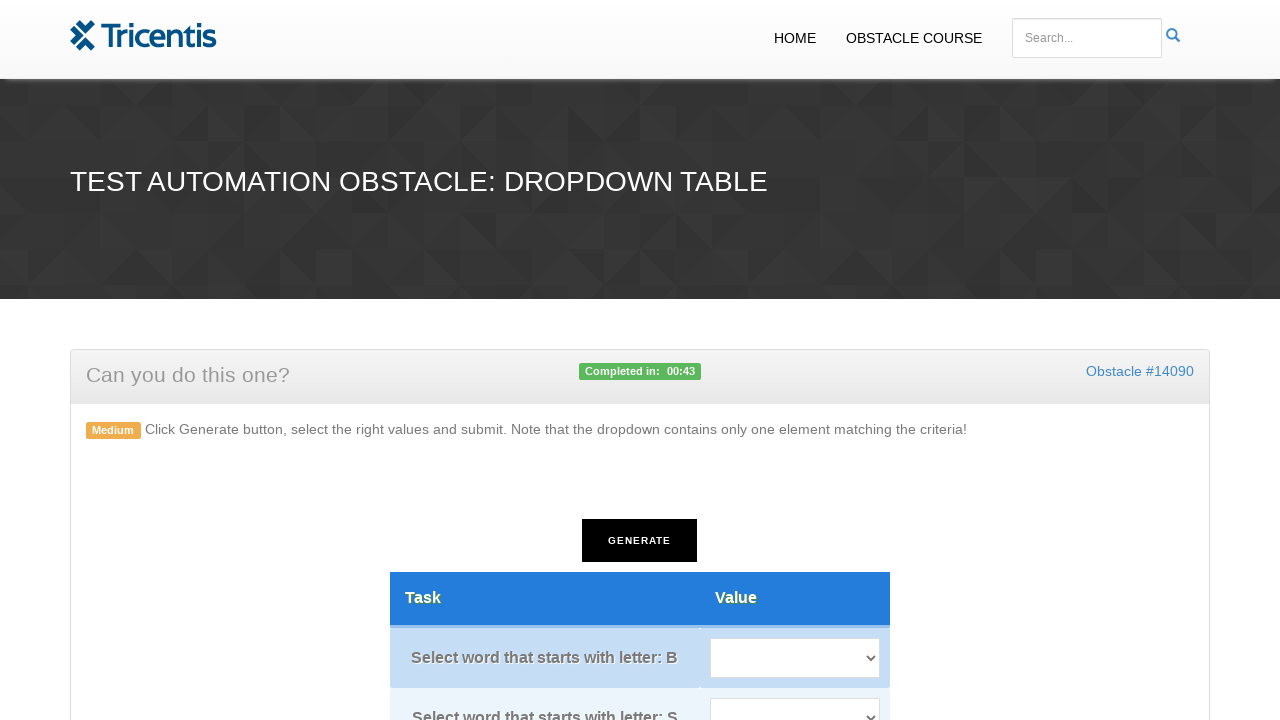

Read task 1: extracted letter hint 'B'
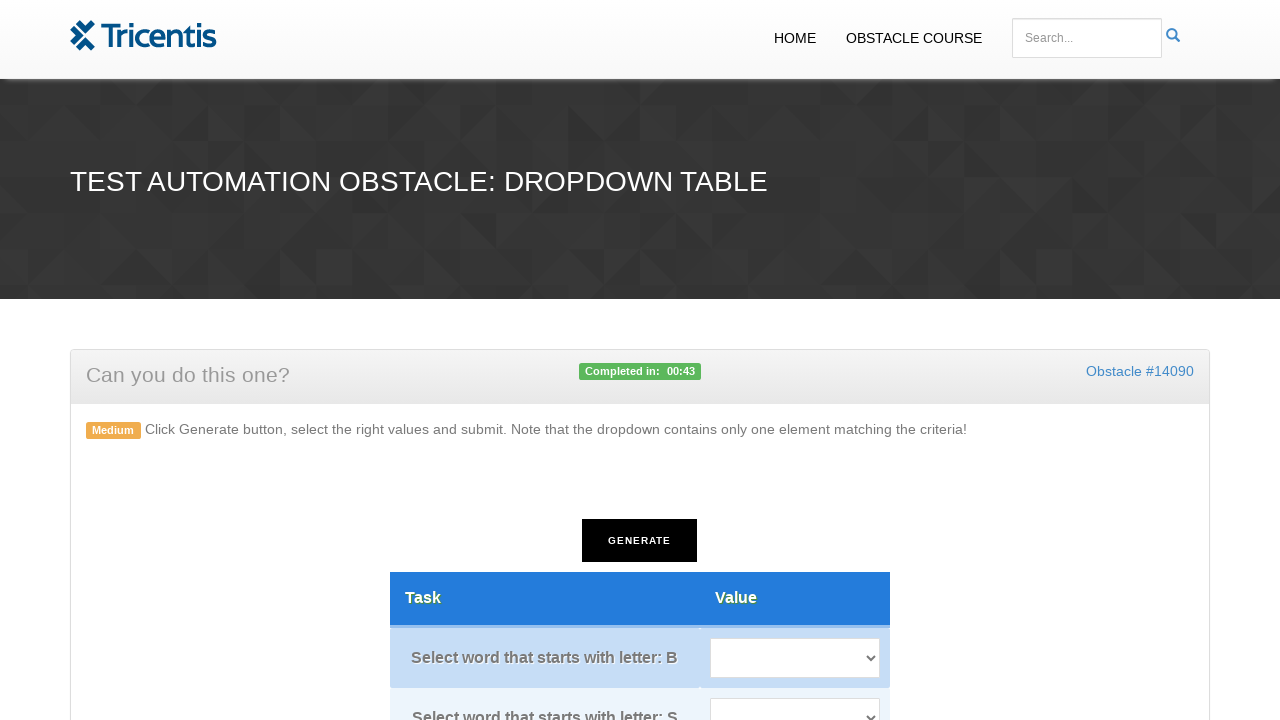

Retrieved all options from dropdown 1
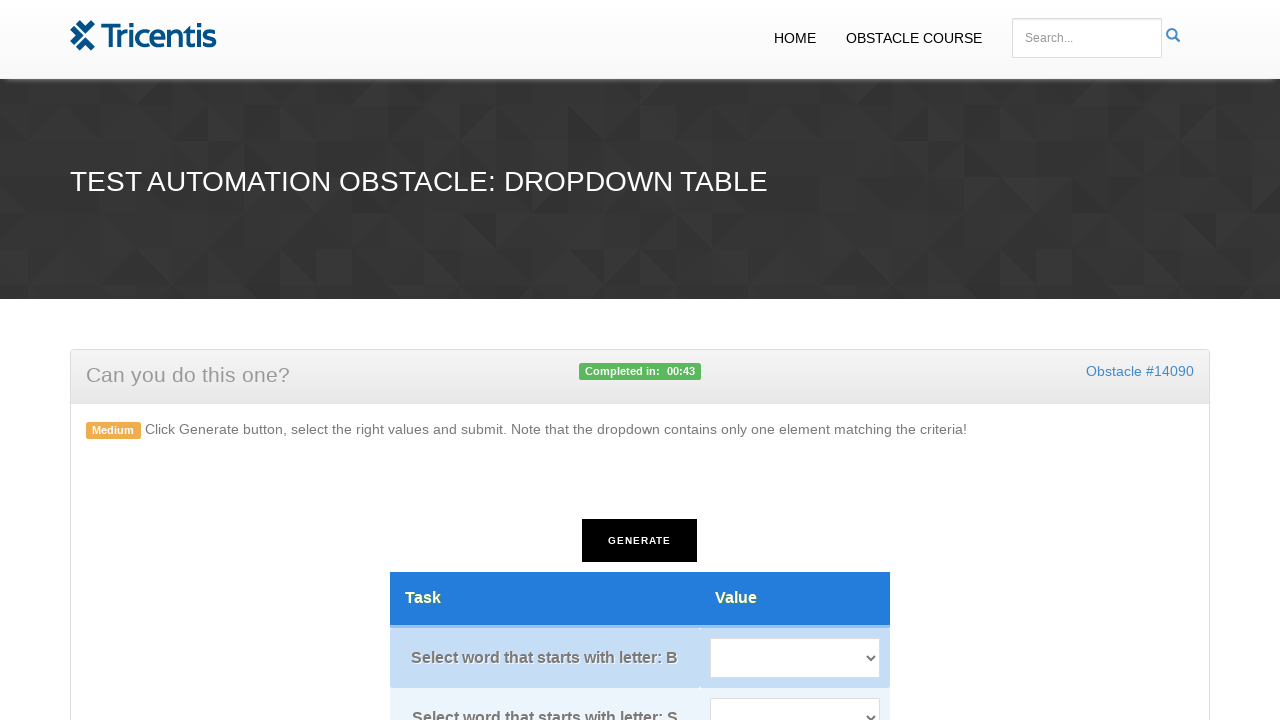

Selected 'BI' from dropdown 1 matching letter hint 'B' on select.tableselect.value >> nth=0
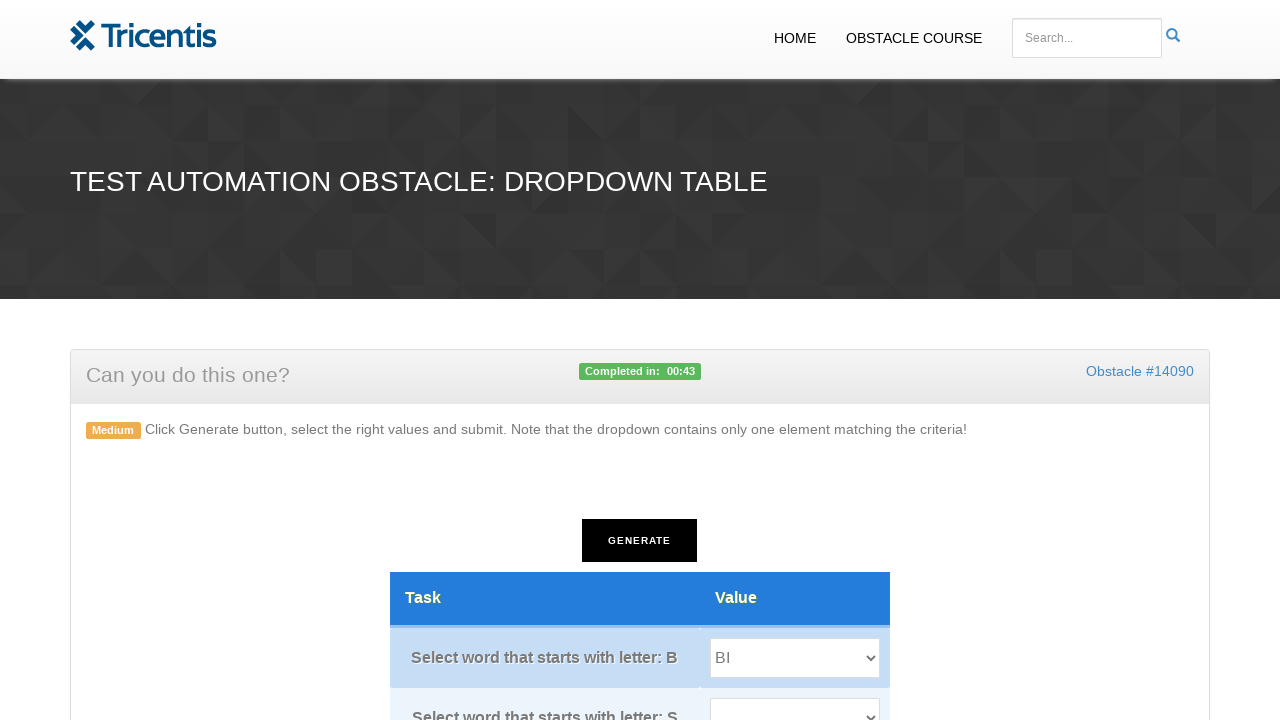

Read task 2: extracted letter hint 'S'
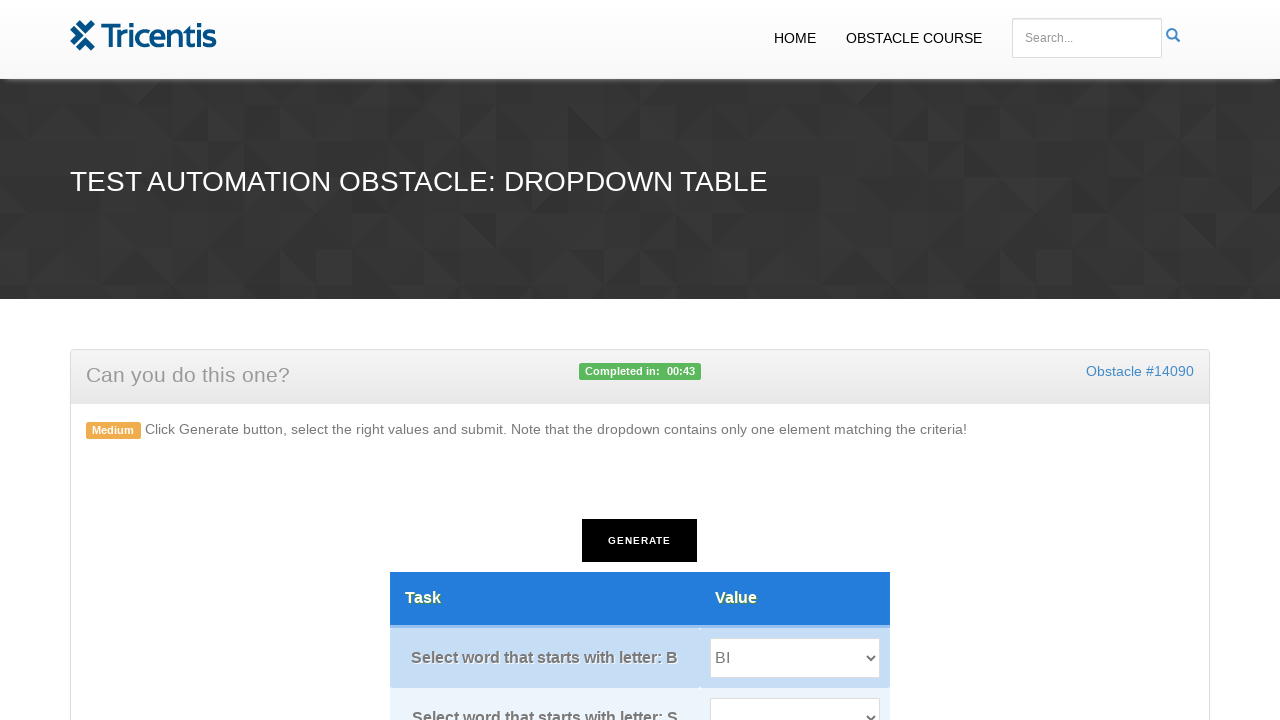

Retrieved all options from dropdown 2
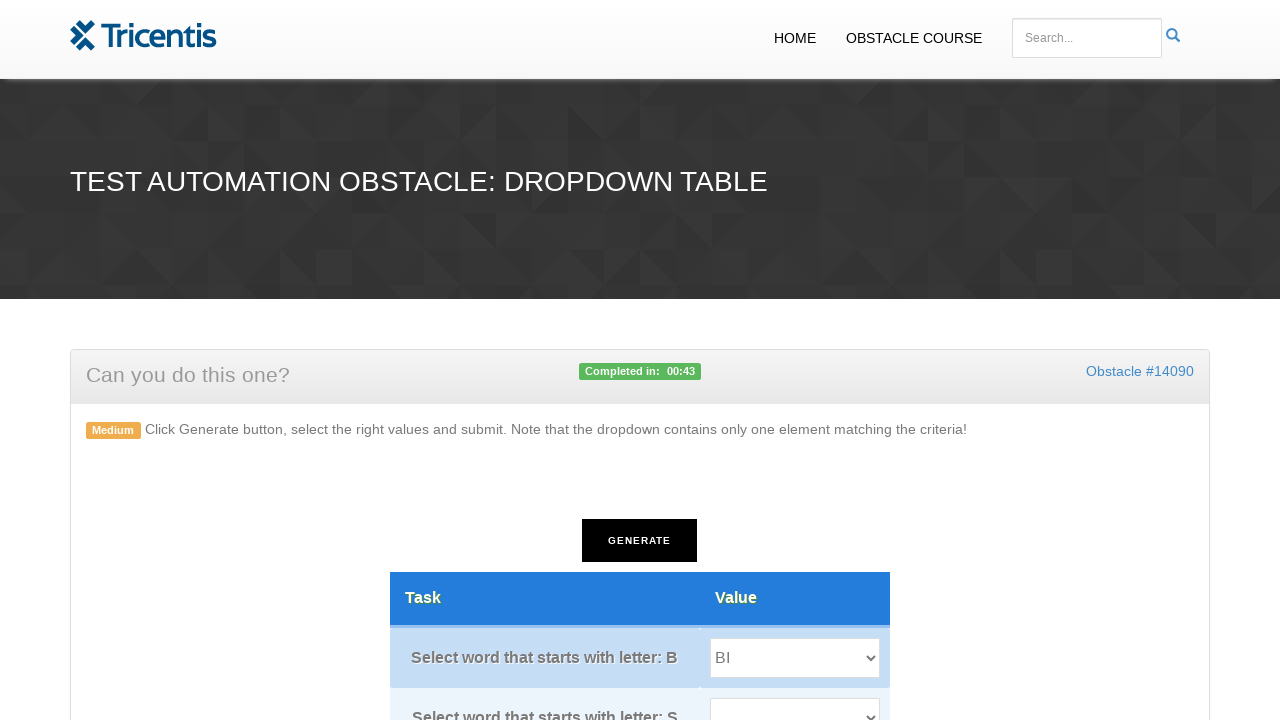

Selected 'SmartID' from dropdown 2 matching letter hint 'S' on select.tableselect.value >> nth=1
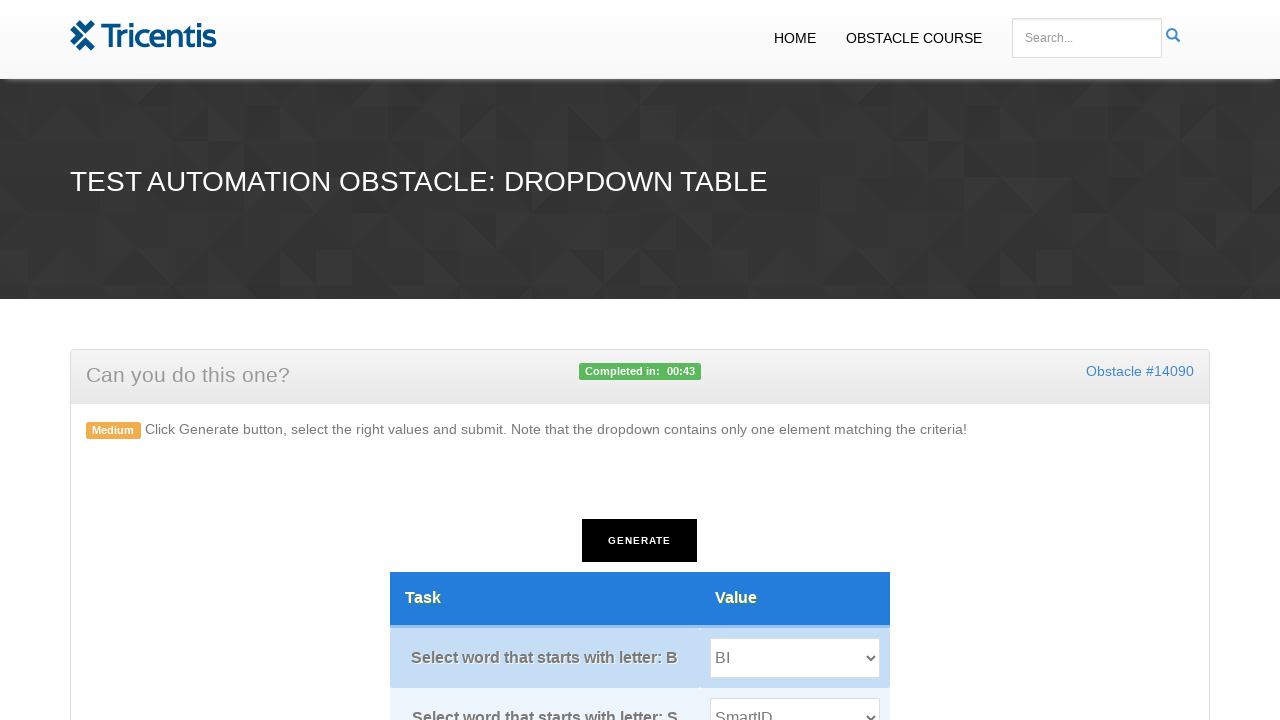

Read task 3: extracted letter hint 'T'
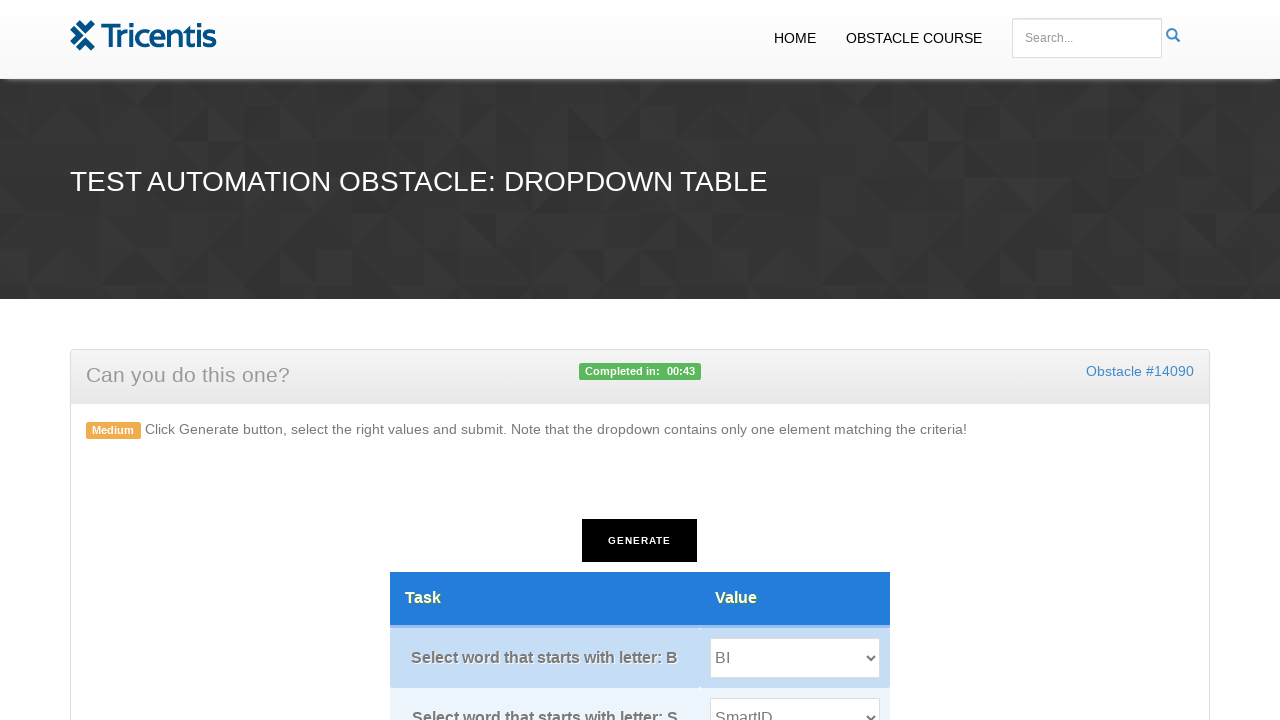

Retrieved all options from dropdown 3
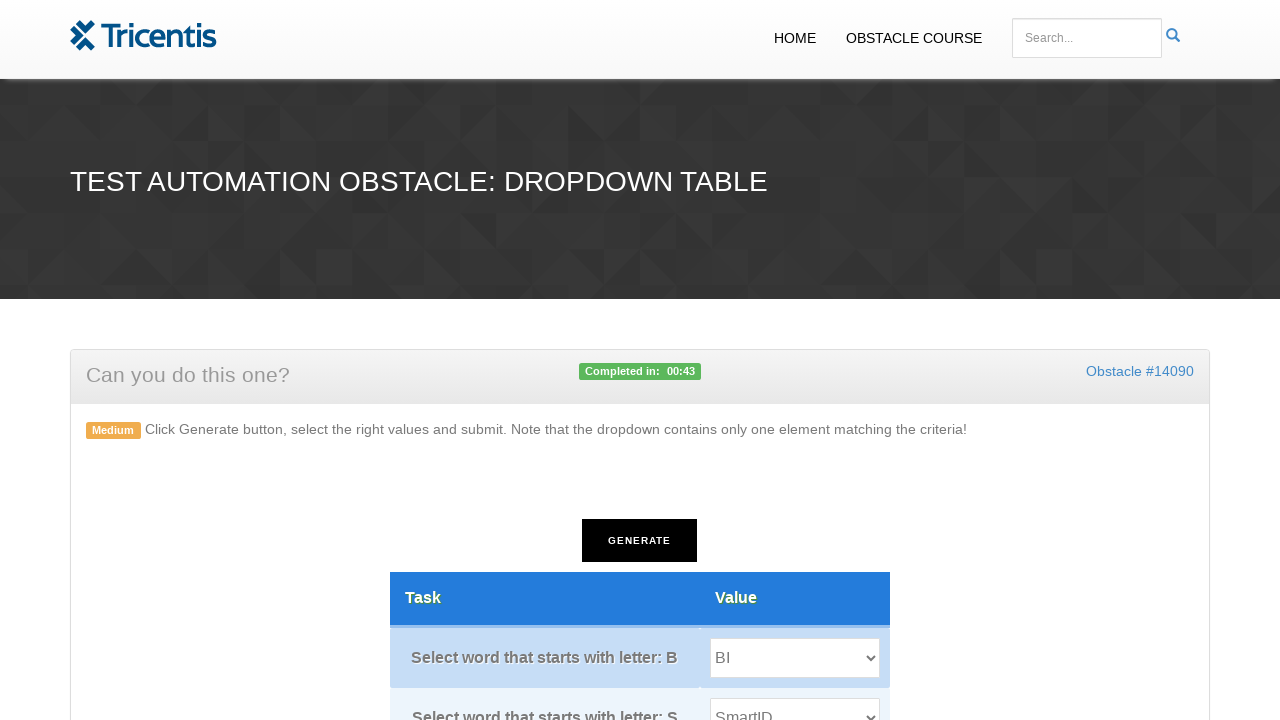

Selected 'Tosca' from dropdown 3 matching letter hint 'T' on select.tableselect.value >> nth=2
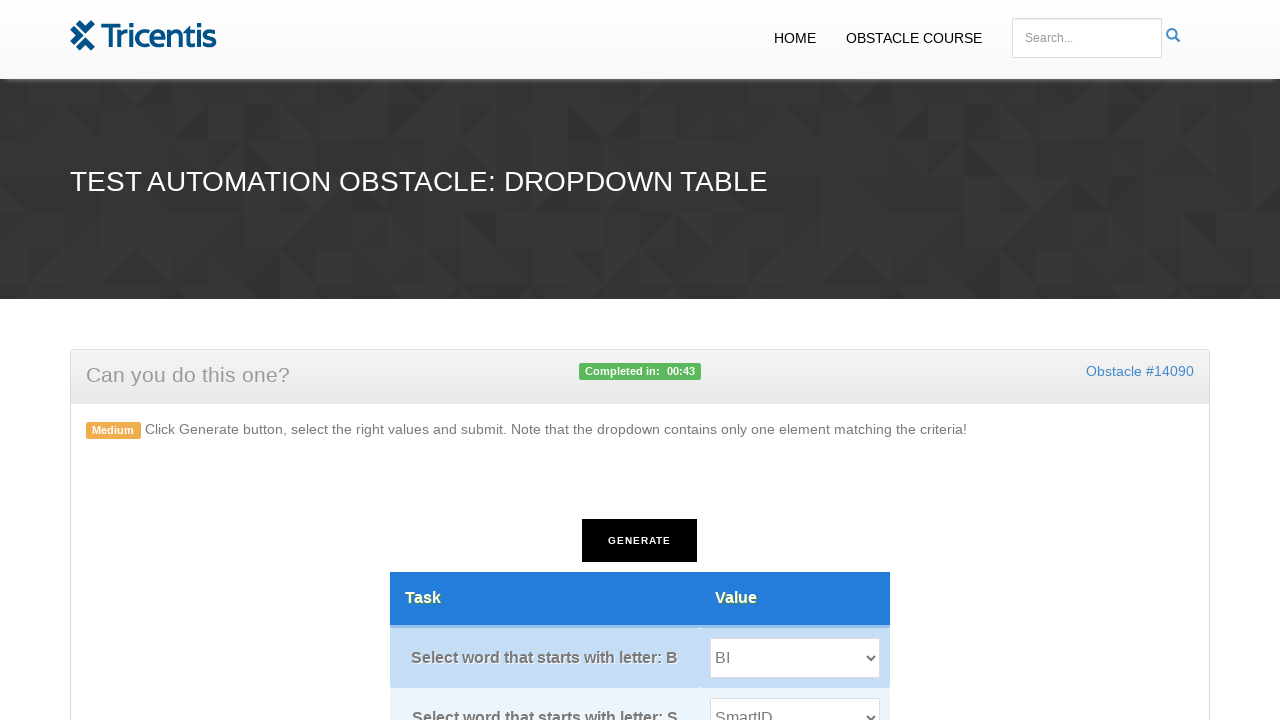

Read task 4: extracted letter hint 'A'
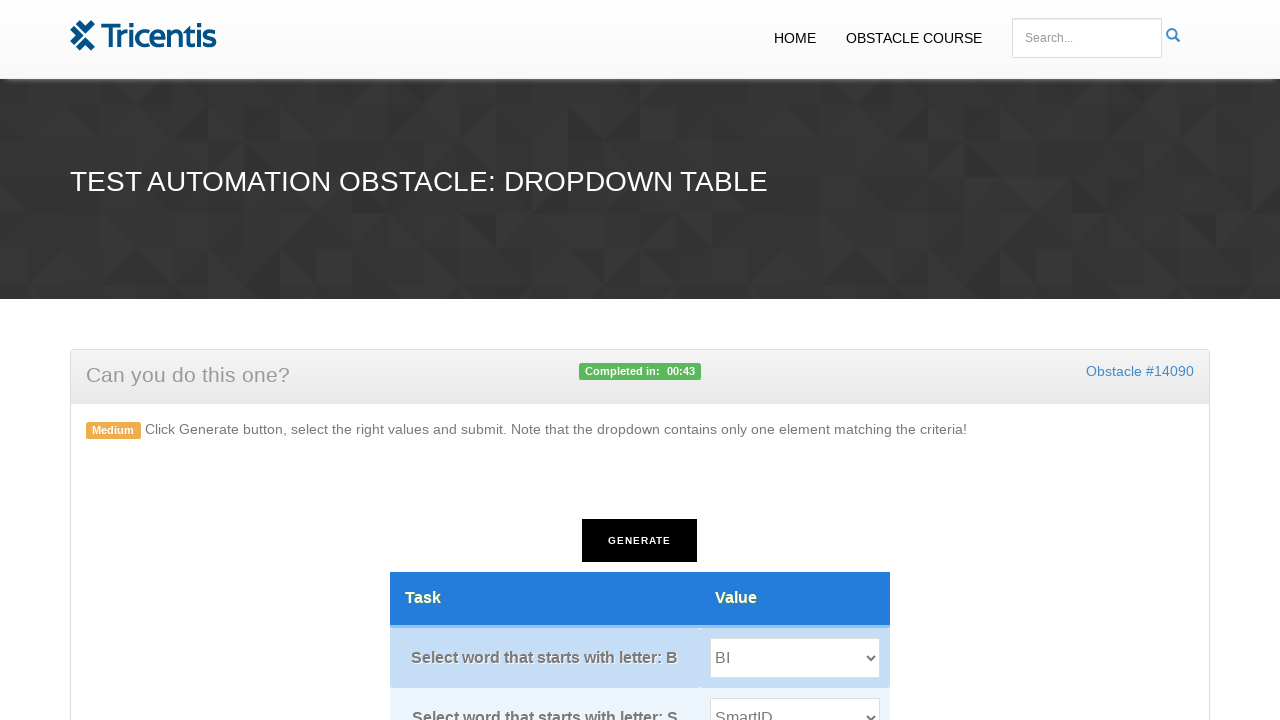

Retrieved all options from dropdown 4
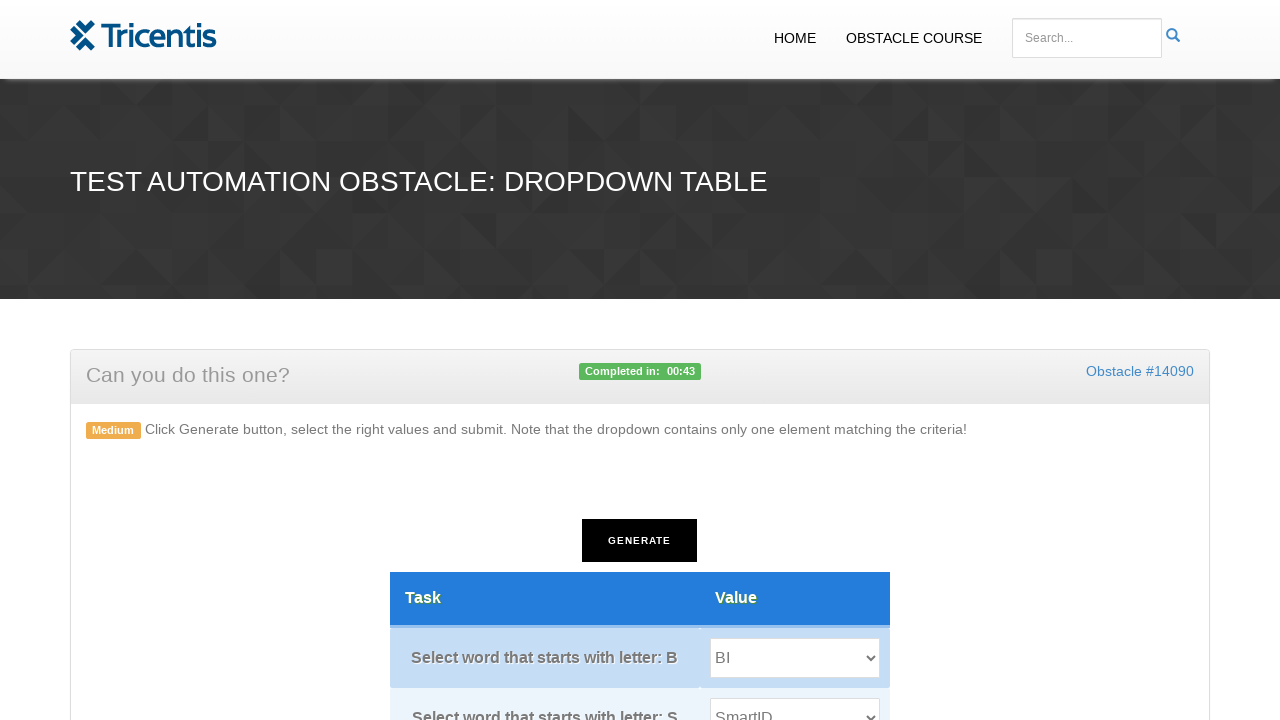

Selected 'Accelerate' from dropdown 4 matching letter hint 'A' on select.tableselect.value >> nth=3
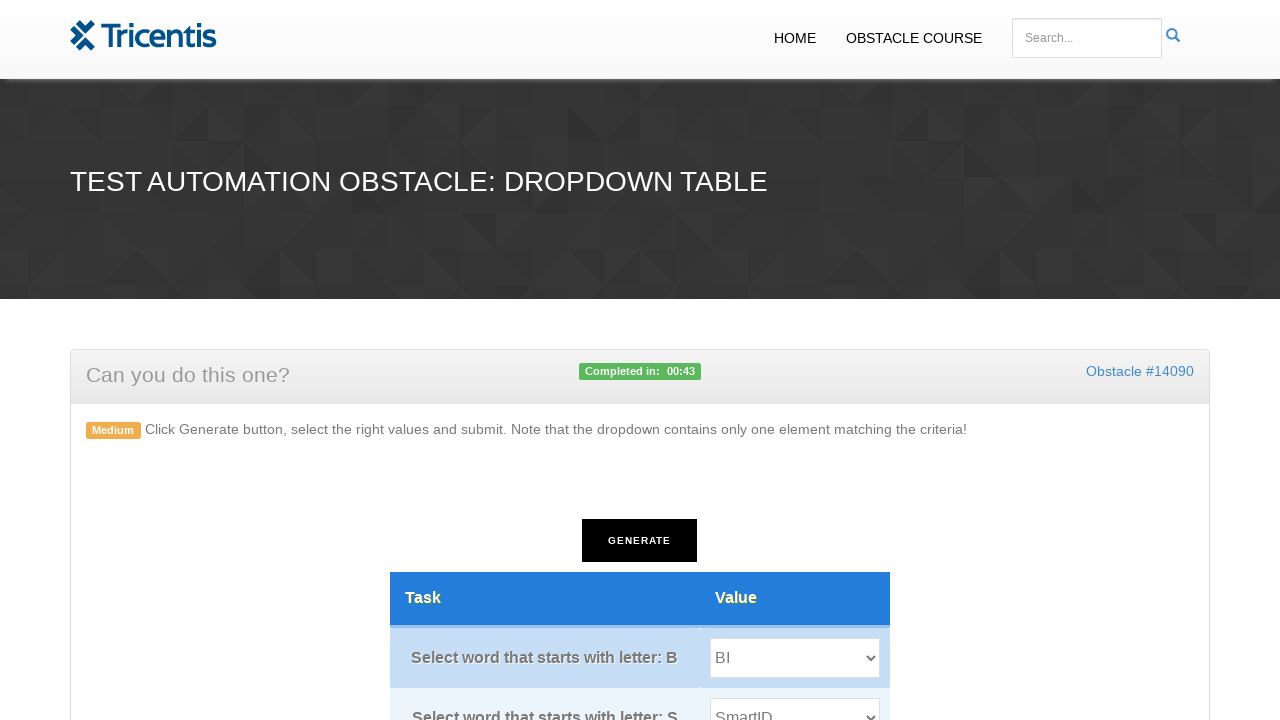

Read task 5: extracted letter hint 'E'
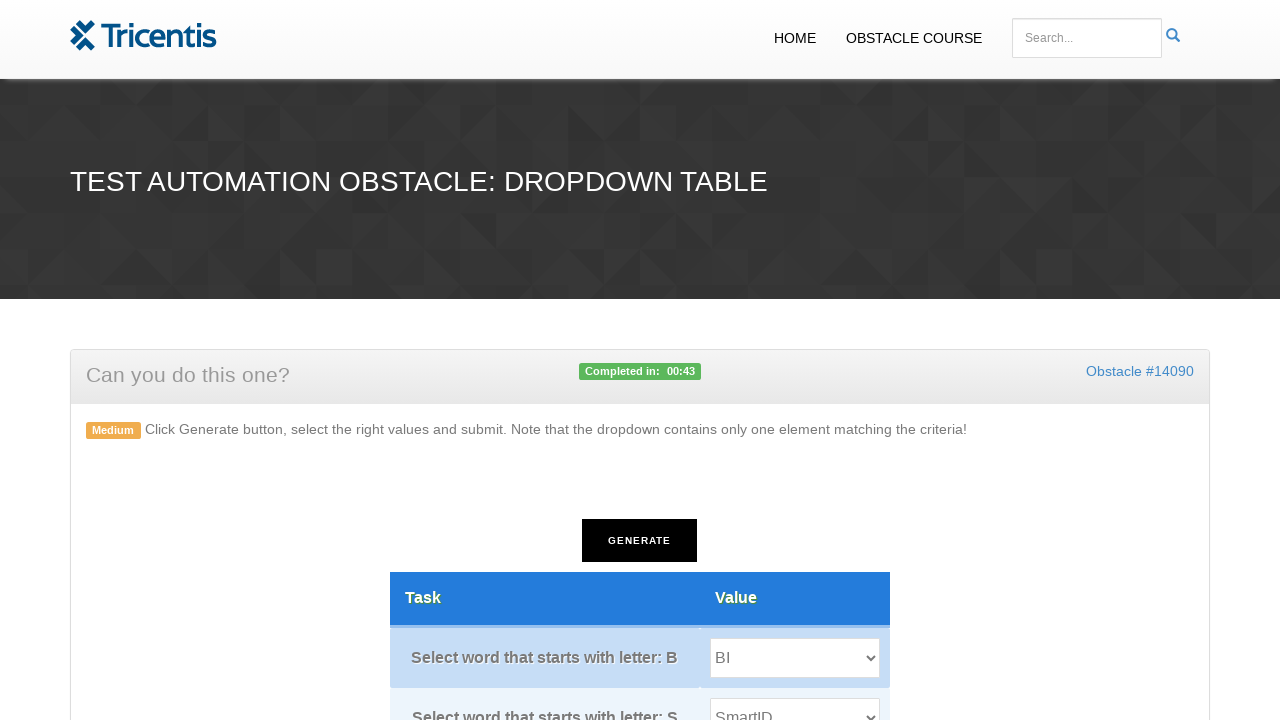

Retrieved all options from dropdown 5
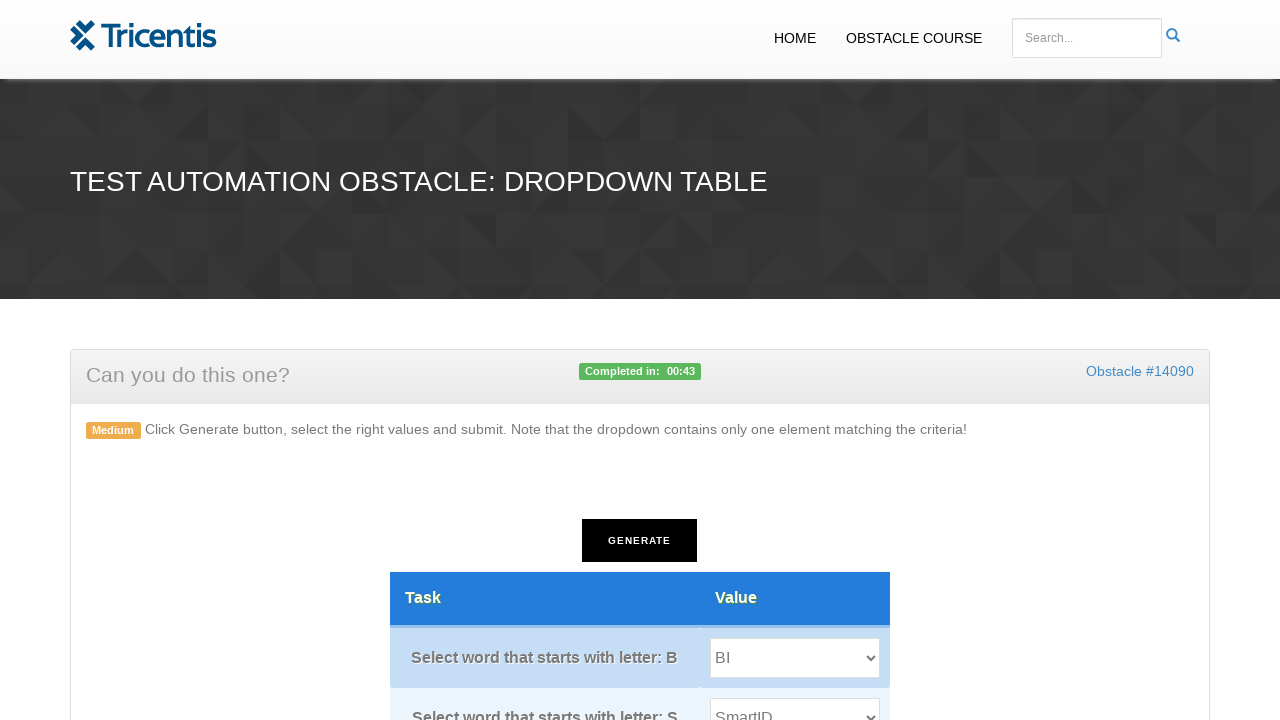

Selected 'Exploratory' from dropdown 5 matching letter hint 'E' on select.tableselect.value >> nth=4
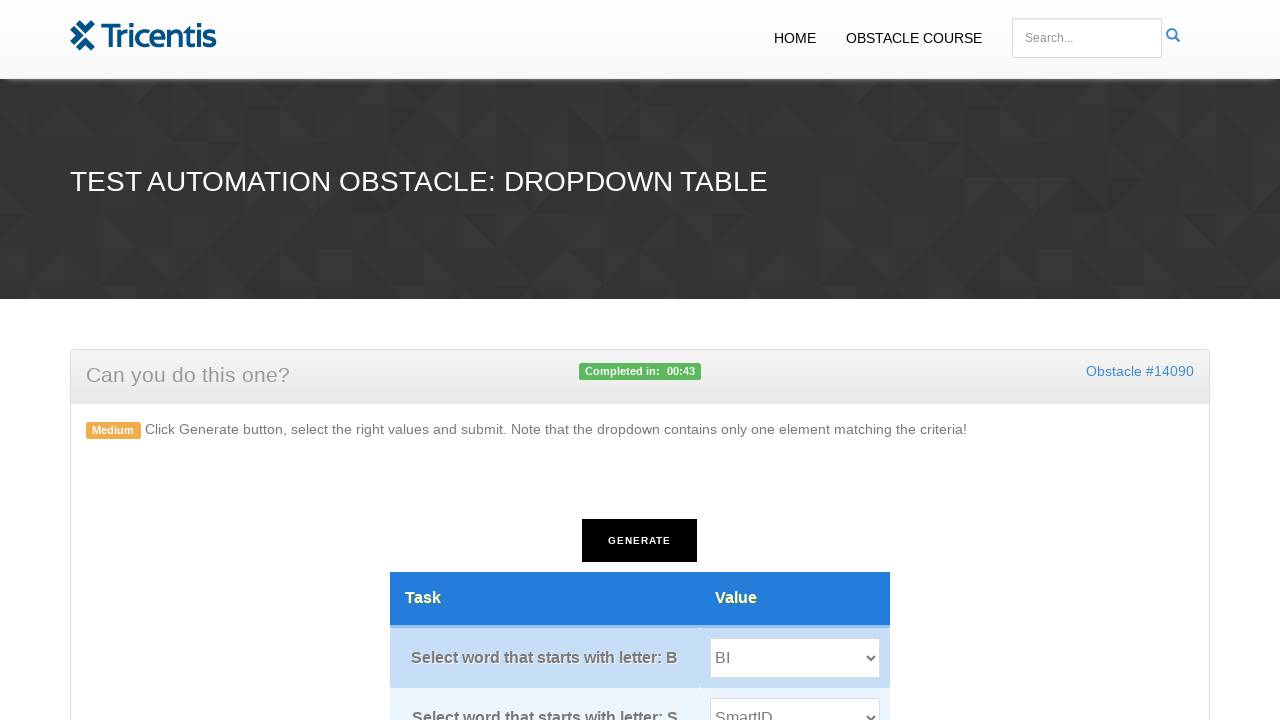

Clicked submit button to complete the test at (640, 360) on #submit
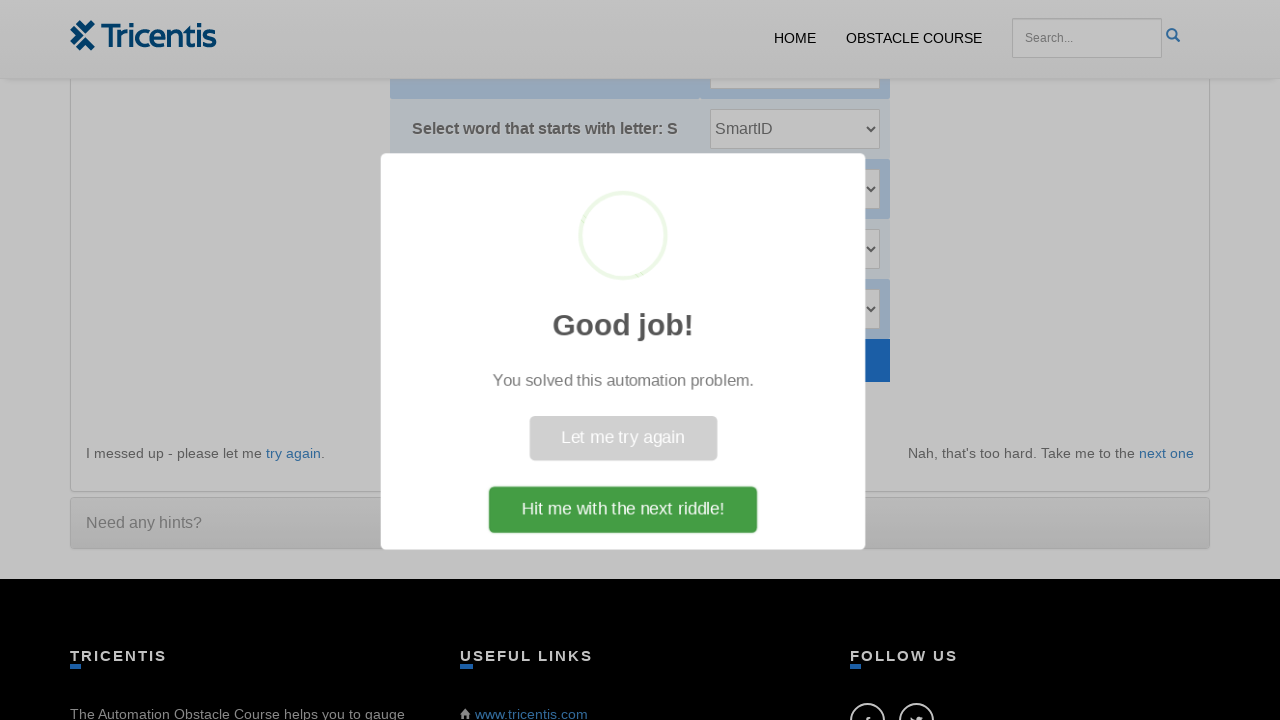

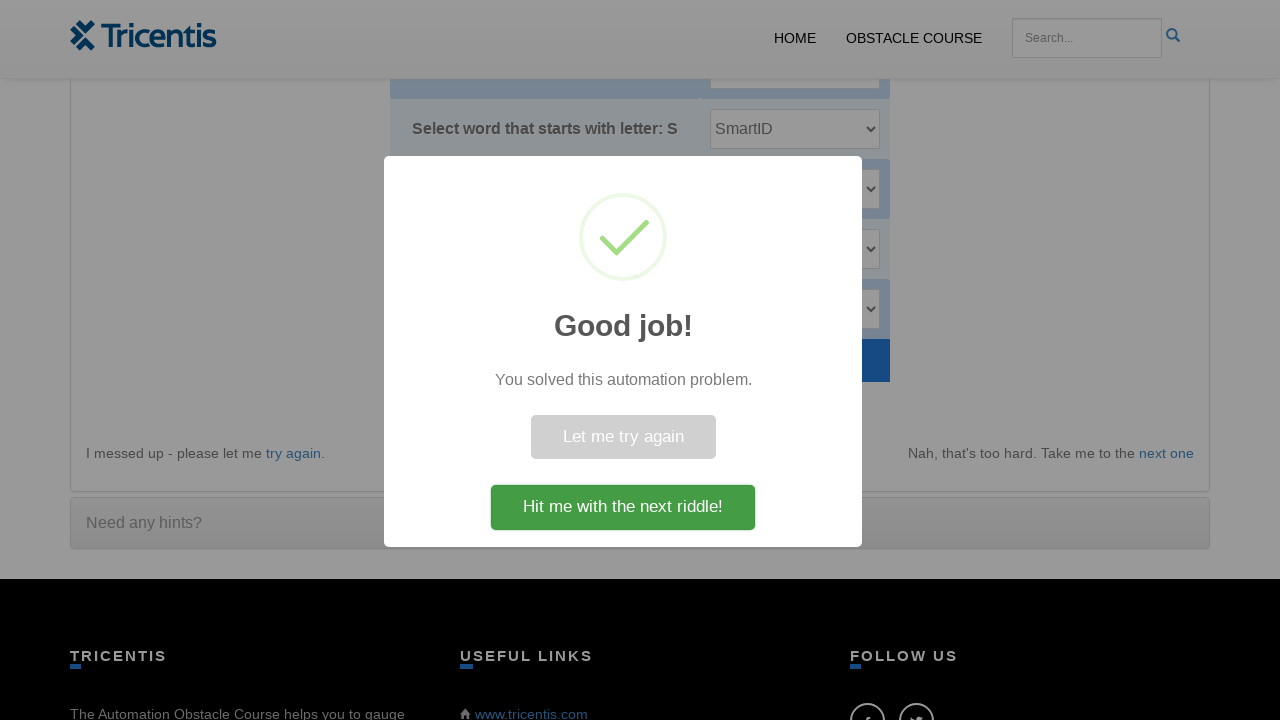